Navigates to the Top Hits page via the menu and submenu, then verifies that Shakespeare appears in the results table within the top 6 entries.

Starting URL: http://www.99-bottles-of-beer.net/lyrics.html

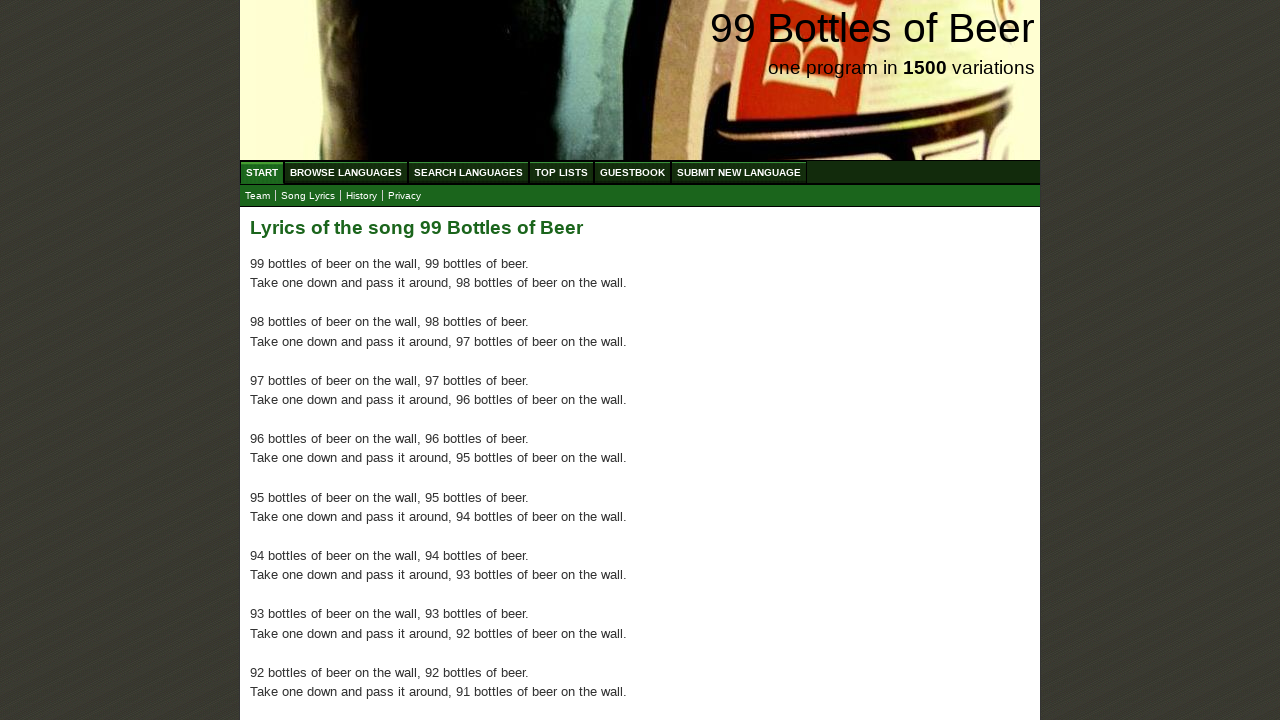

Clicked on Top List menu item at (562, 172) on xpath=//ul[@id='menu']/li/a[@href='/toplist.html']
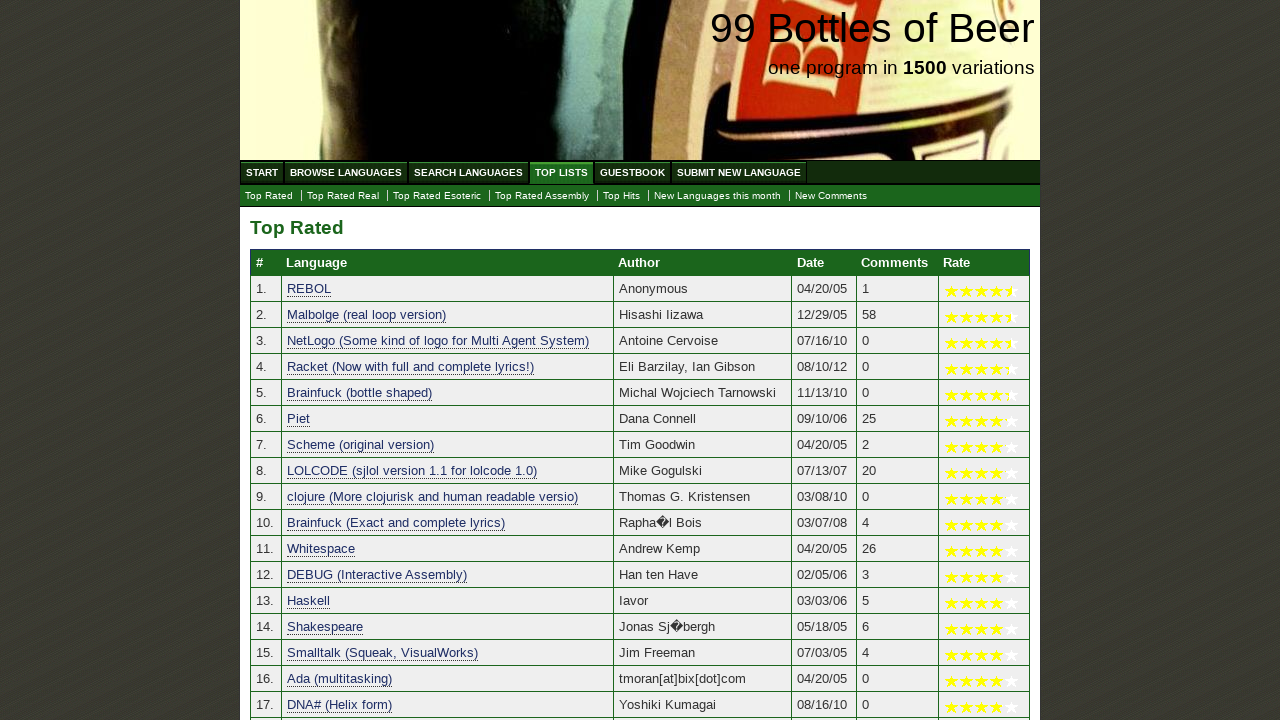

Clicked on Top Hits submenu item at (622, 196) on xpath=//ul[@id='submenu']/li/a[@href='./tophits.html']
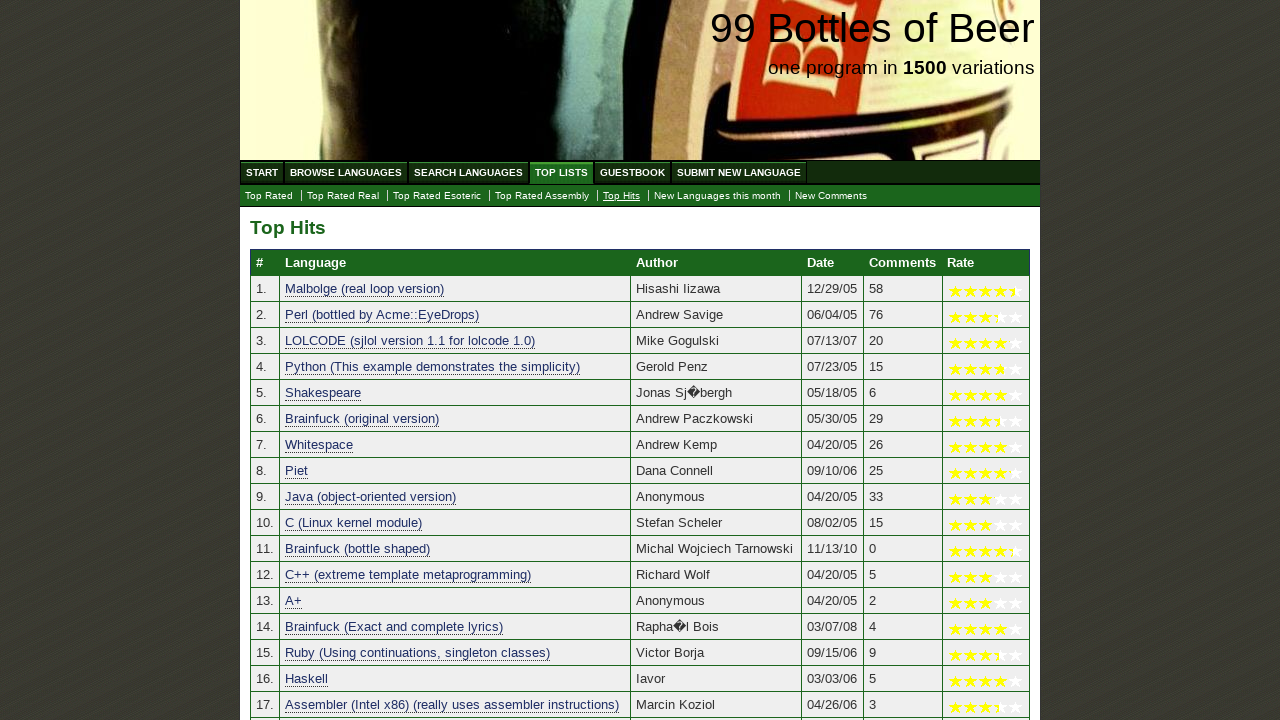

Top Hits table loaded successfully
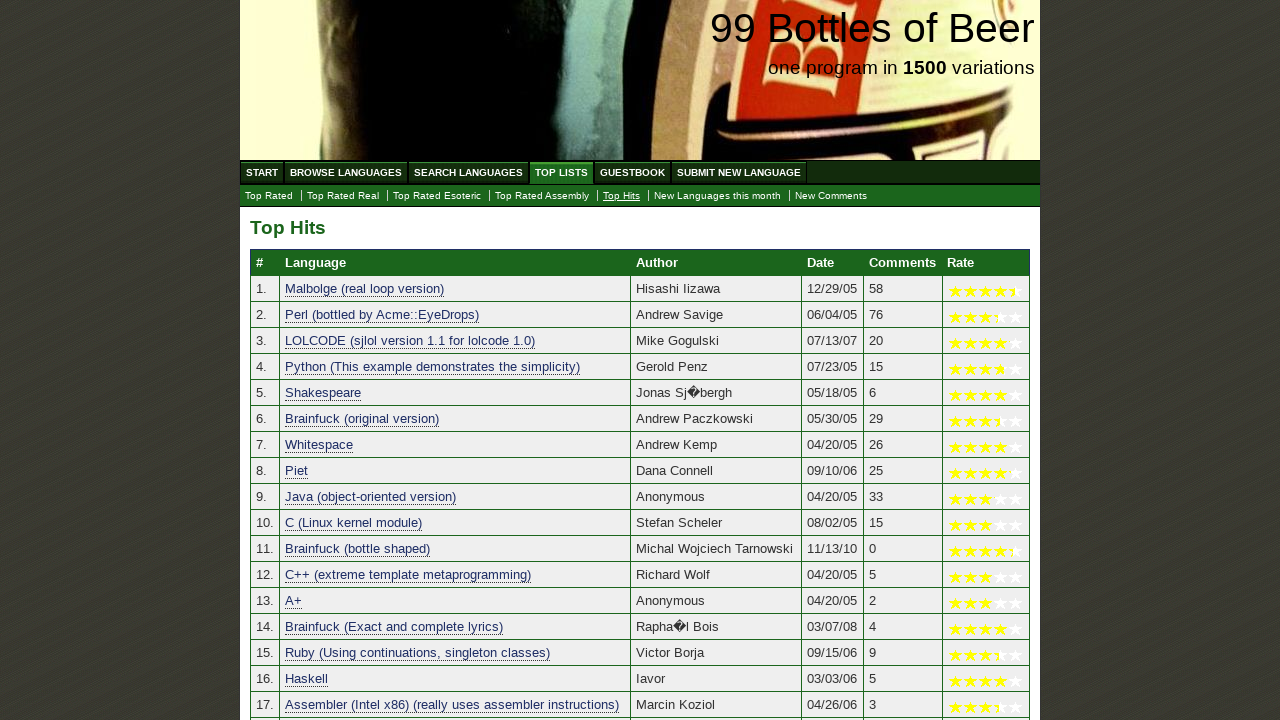

Verified first table row is present
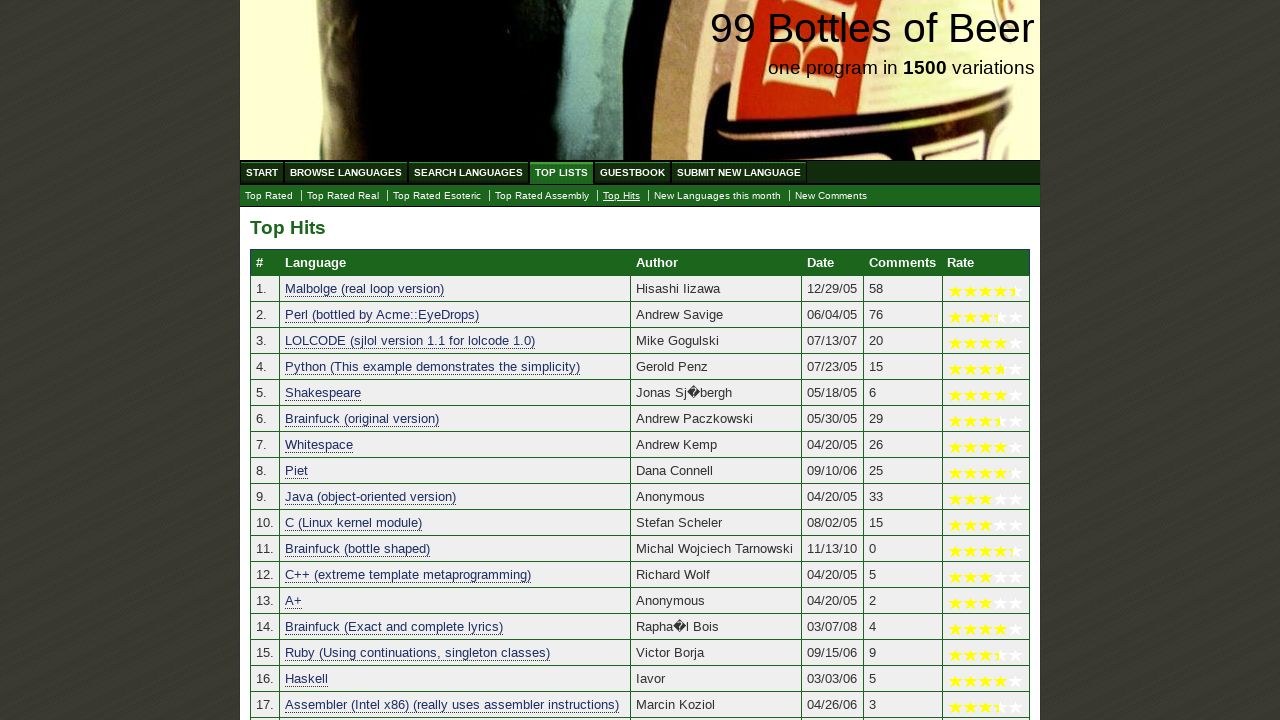

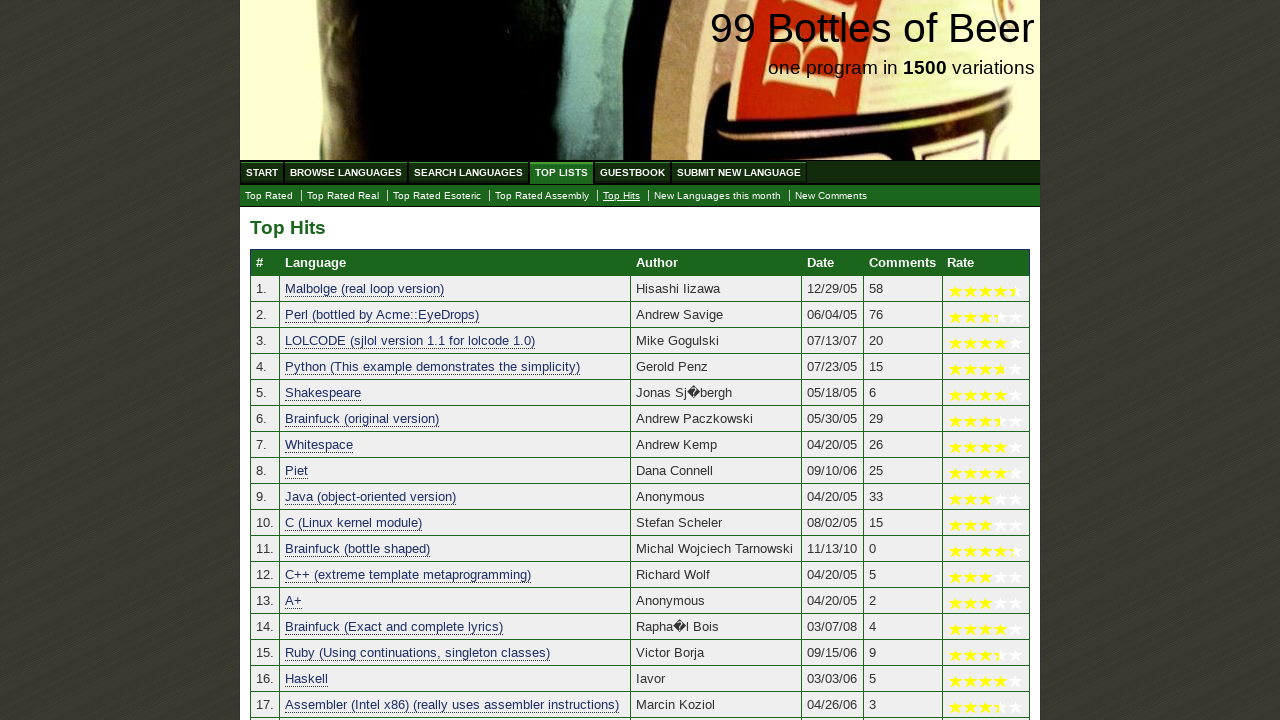